Tests text input functionality by verifying a text box is visible and enabled, checking its maxlength attribute, filling it with a name, and verifying the input value.

Starting URL: https://testautomationpractice.blogspot.com/

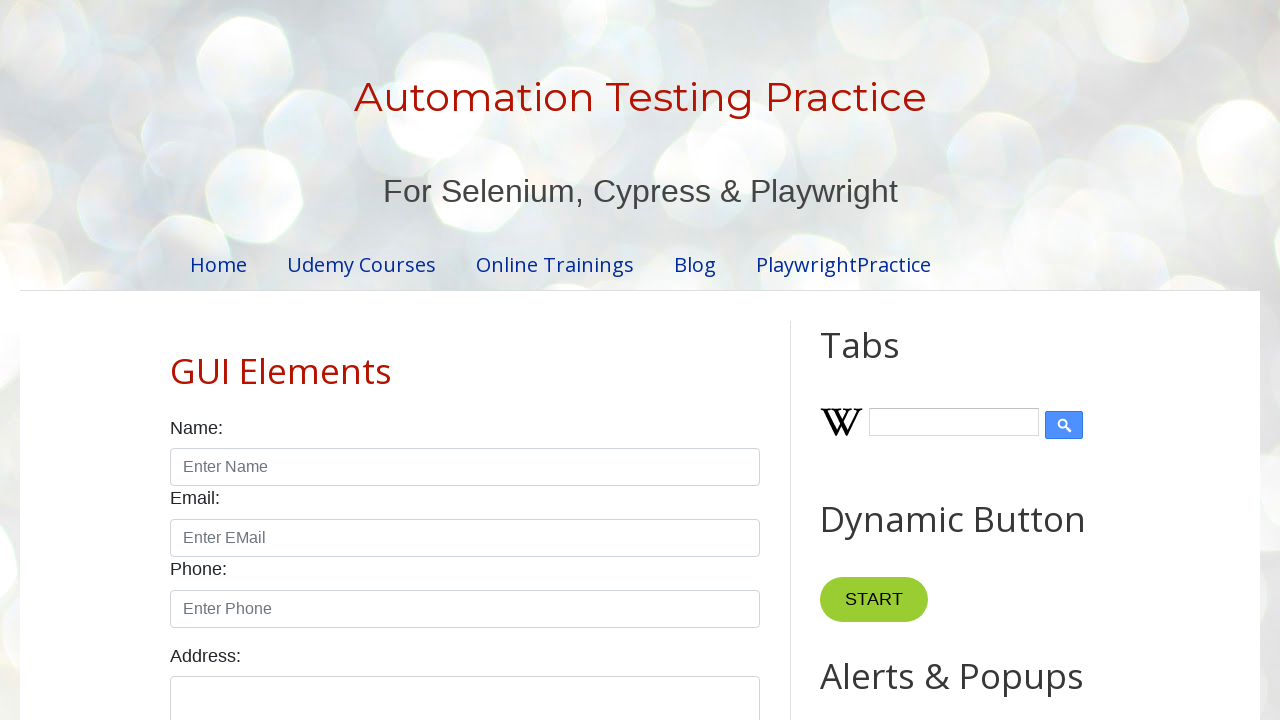

Located text box element with id 'name'
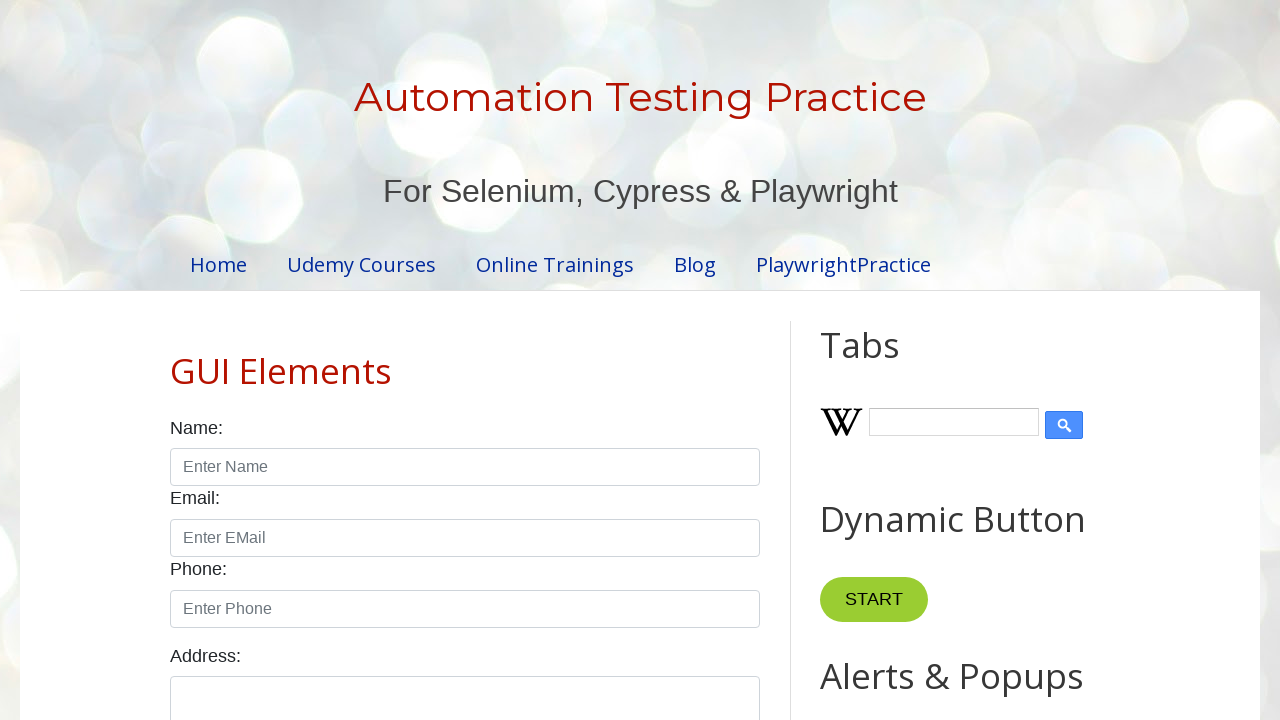

Verified text box is visible
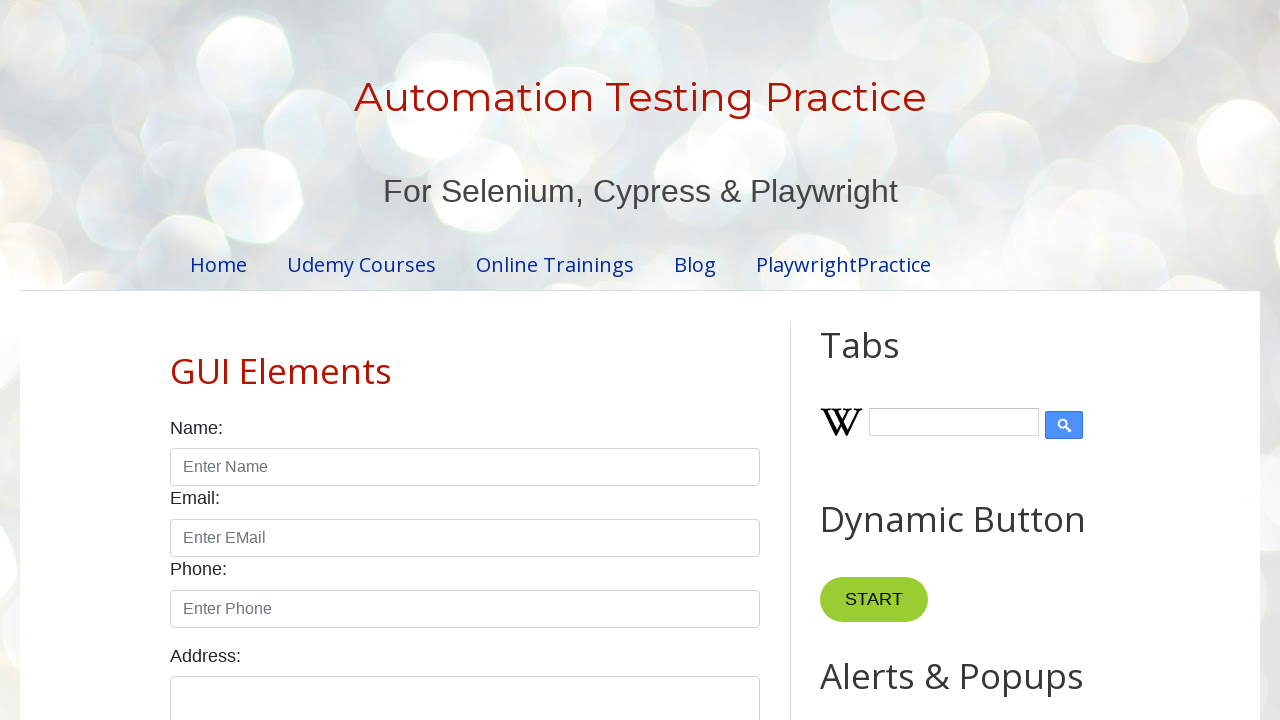

Filled text box with name 'John Canedy' on #name
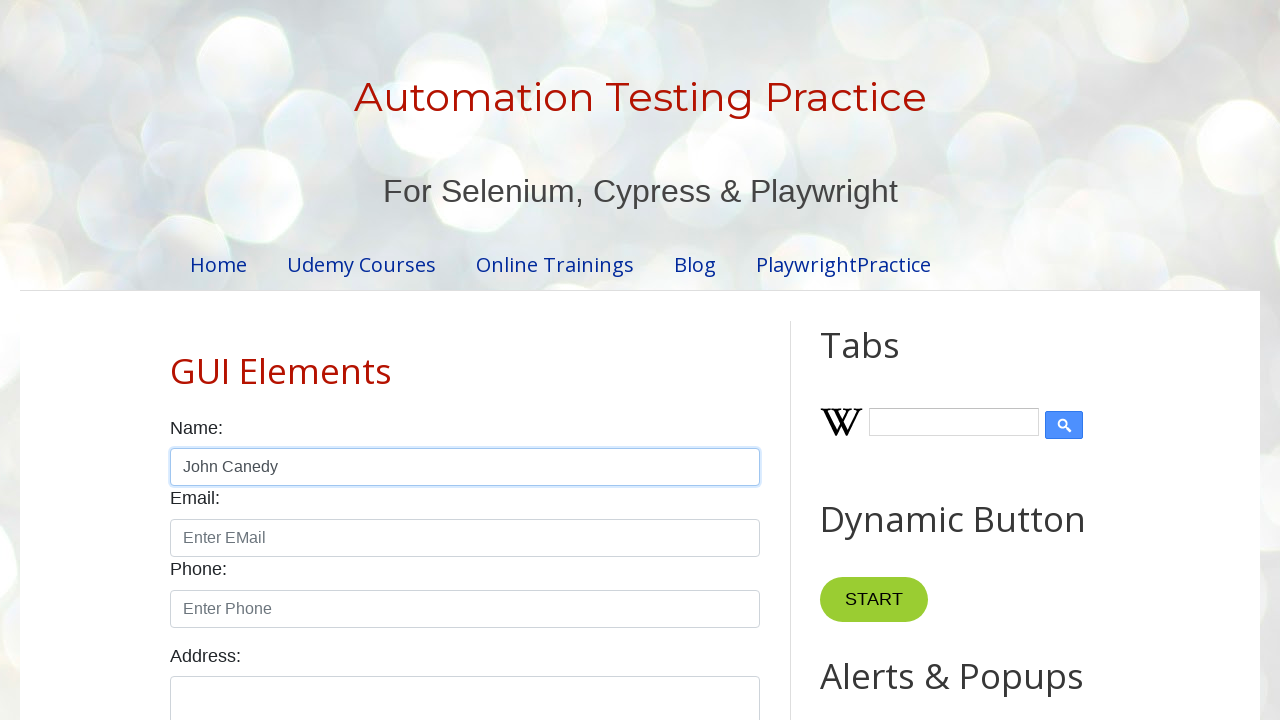

Verified text box contains expected value 'John Canedy'
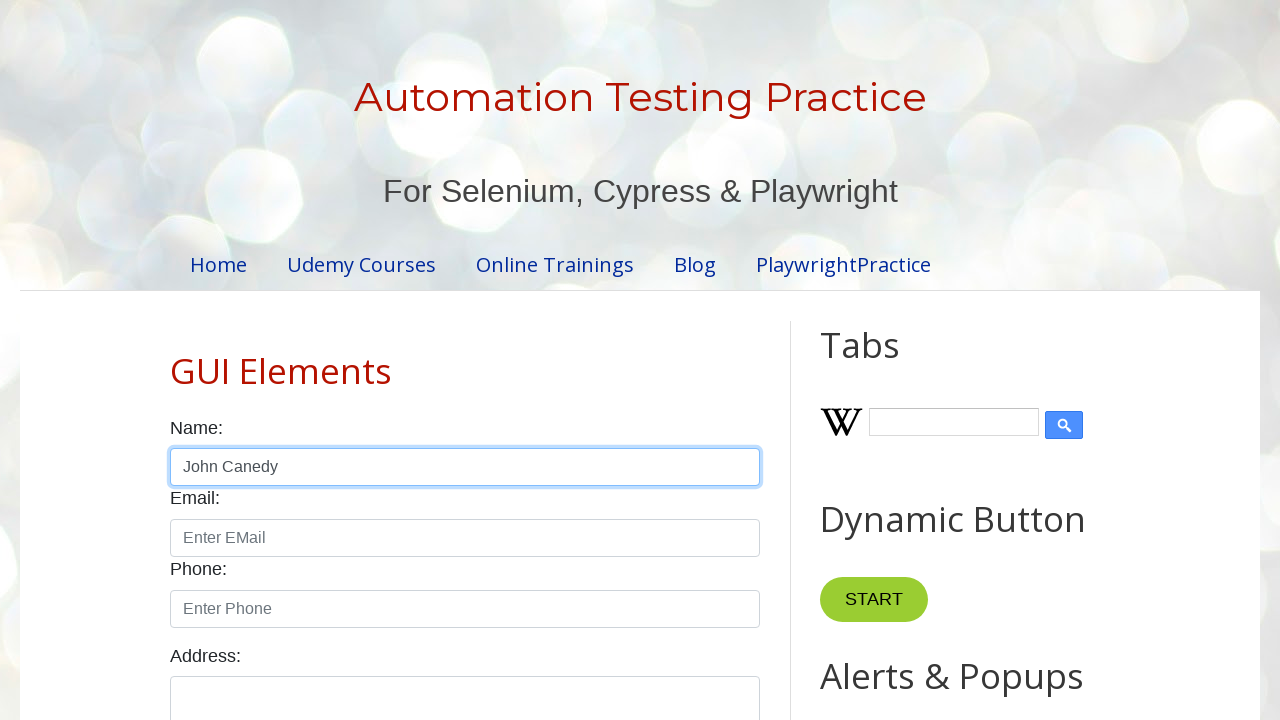

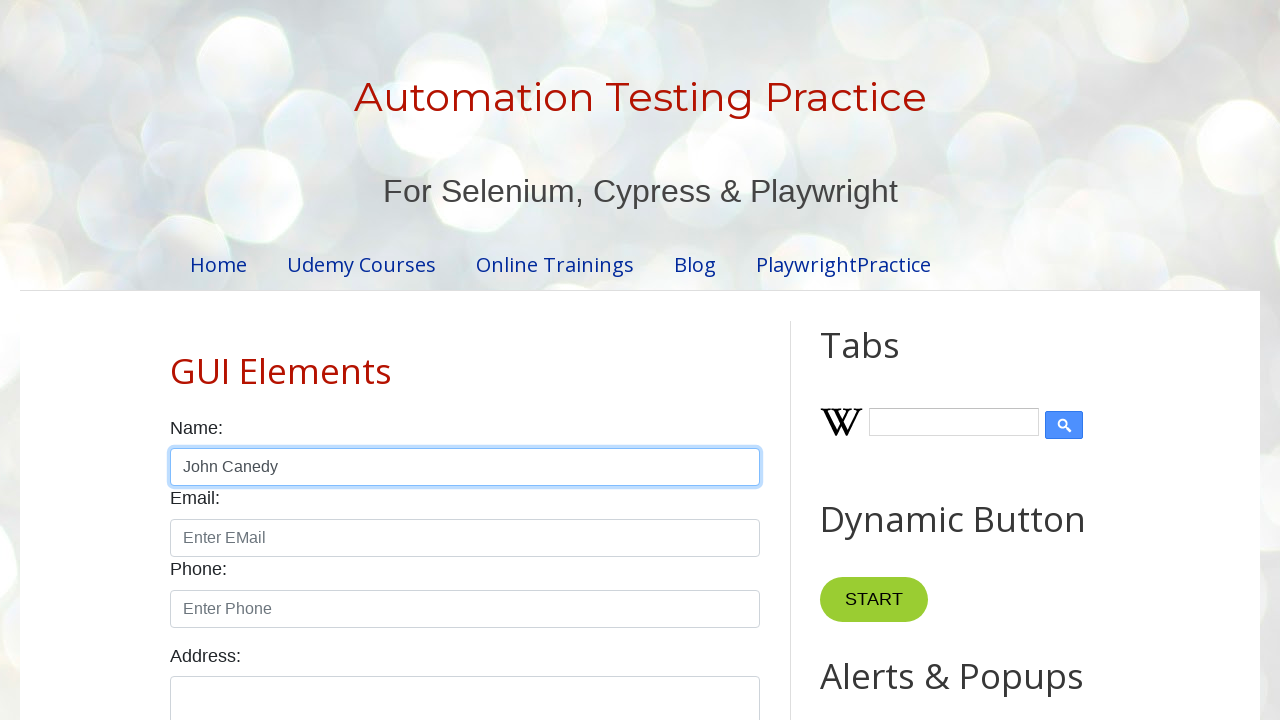